Tests scrolling functionality on a page with a large table by scrolling vertically and then horizontally to a specific element

Starting URL: https://the-internet.herokuapp.com/large

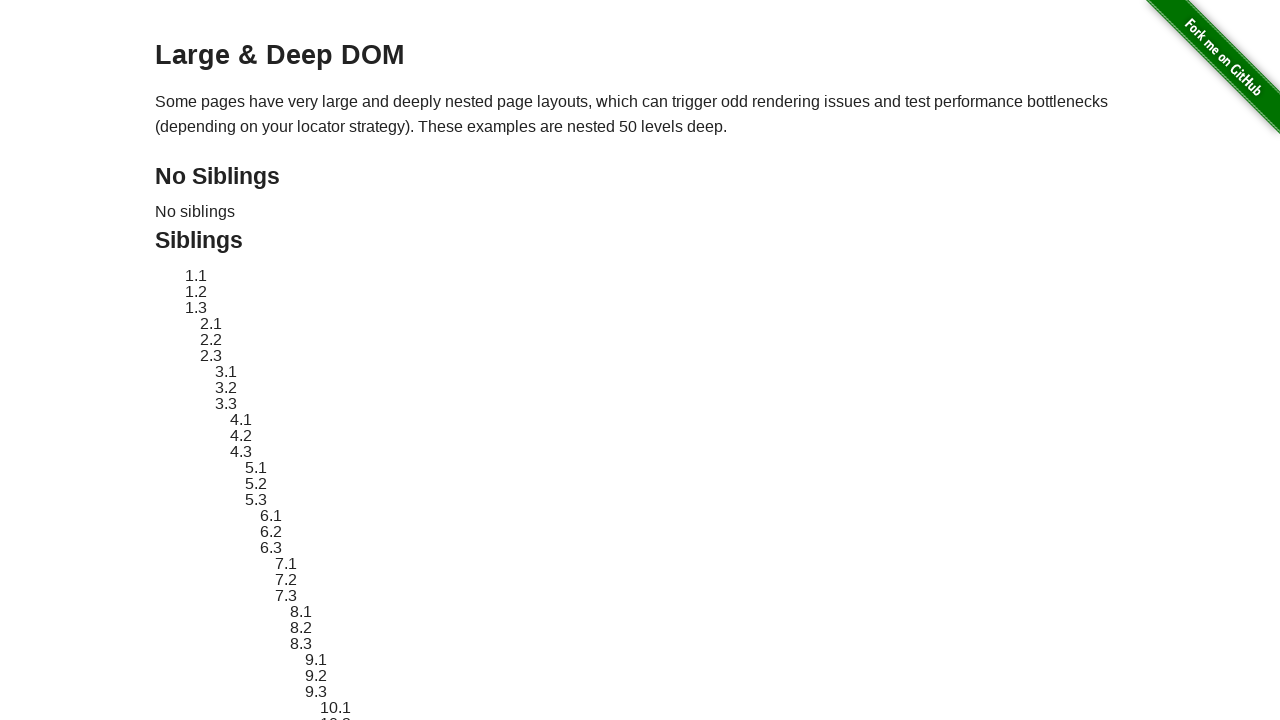

Scrolled down vertically by 350 pixels
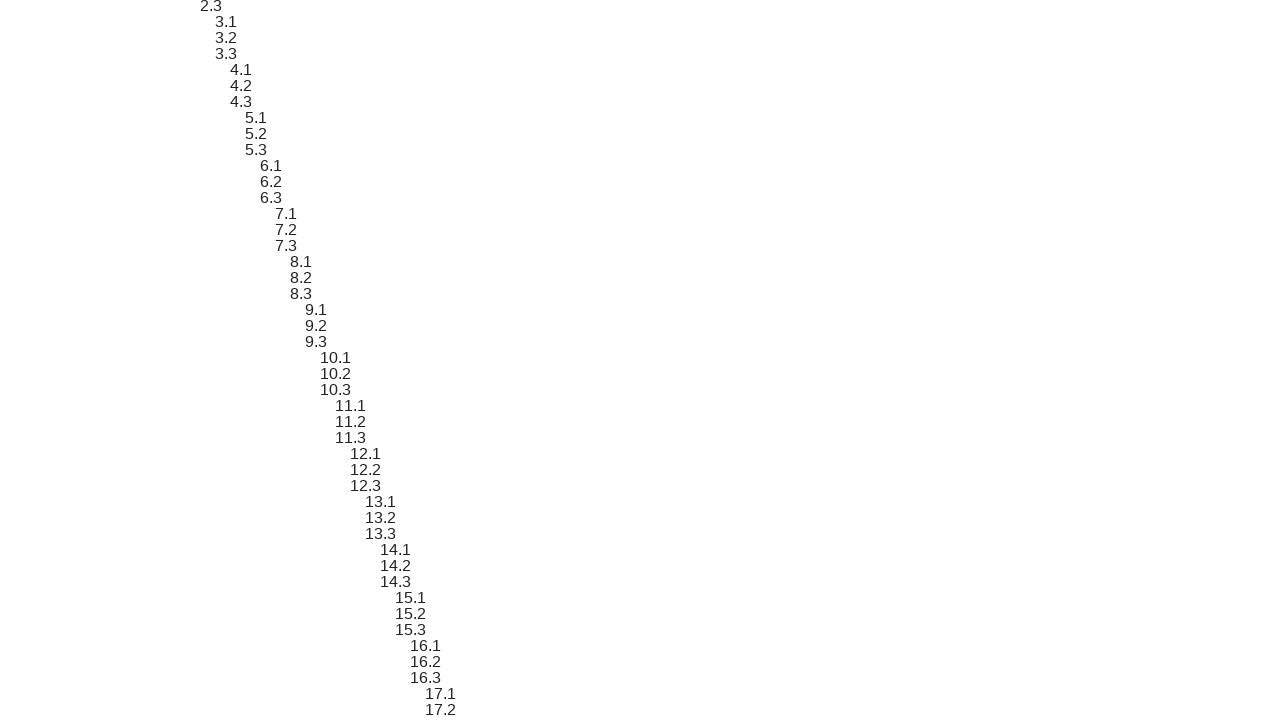

Located element with text '40'
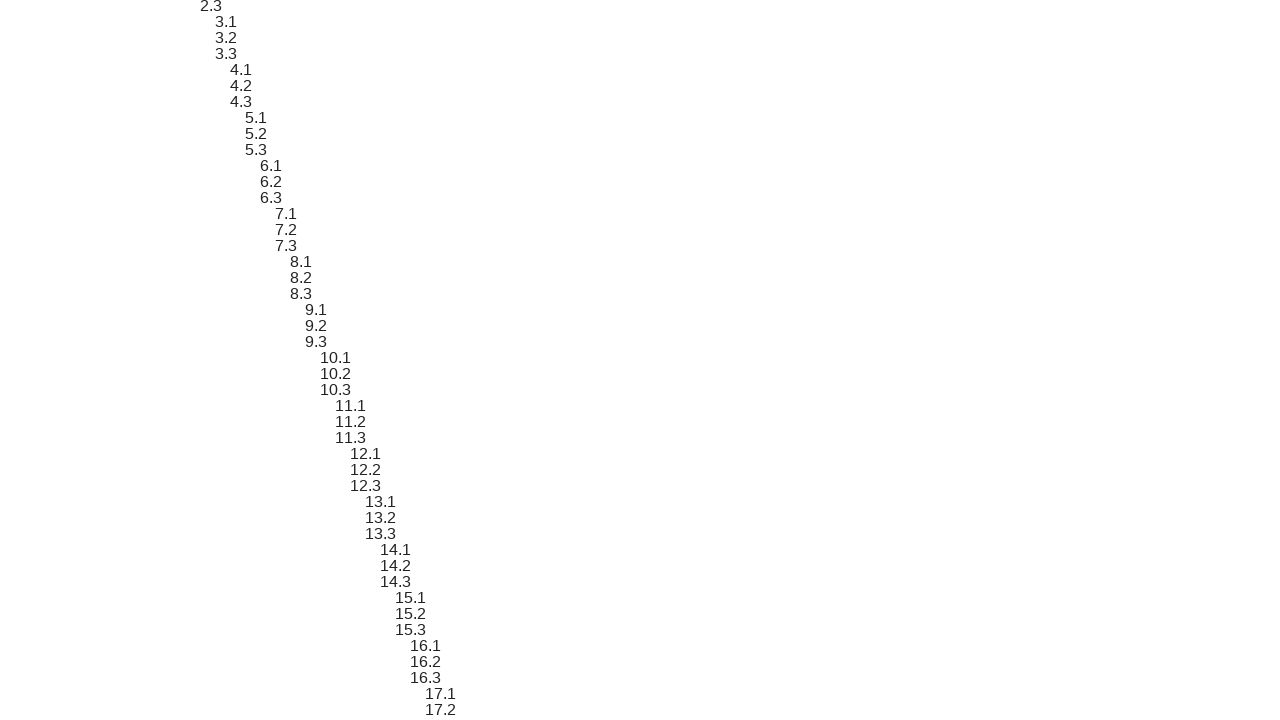

Scrolled horizontally to bring element '40' into view
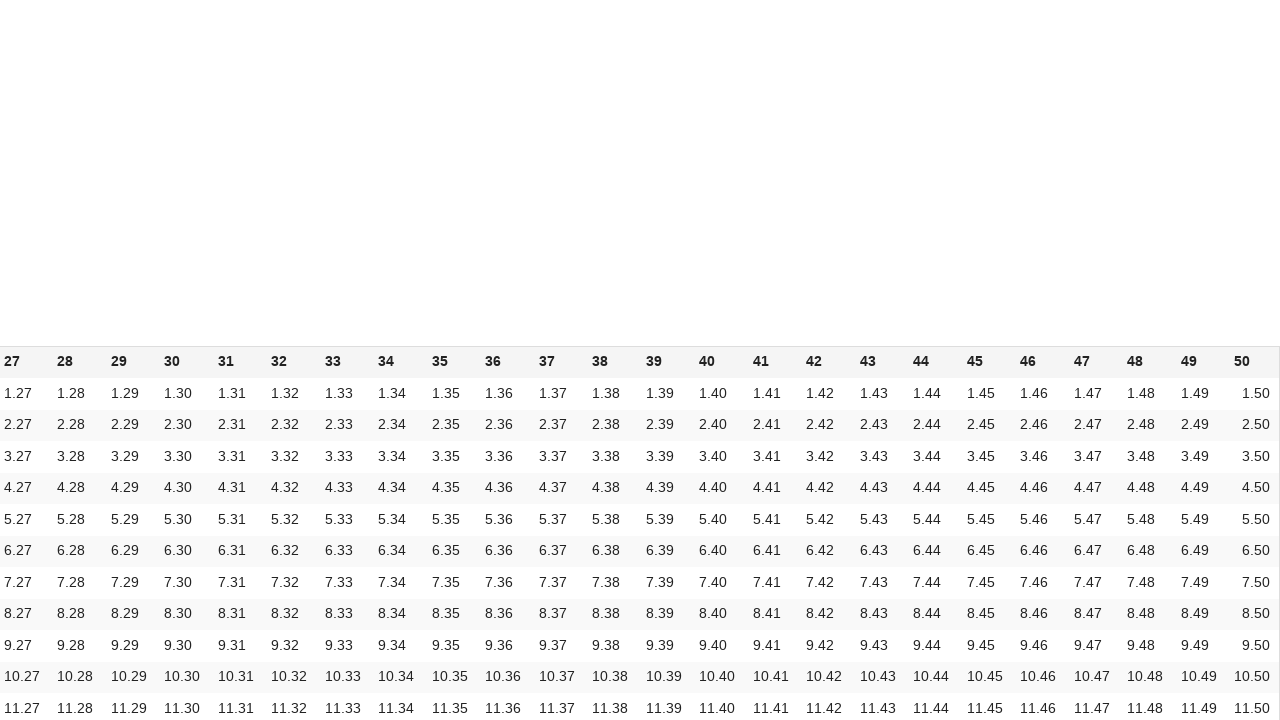

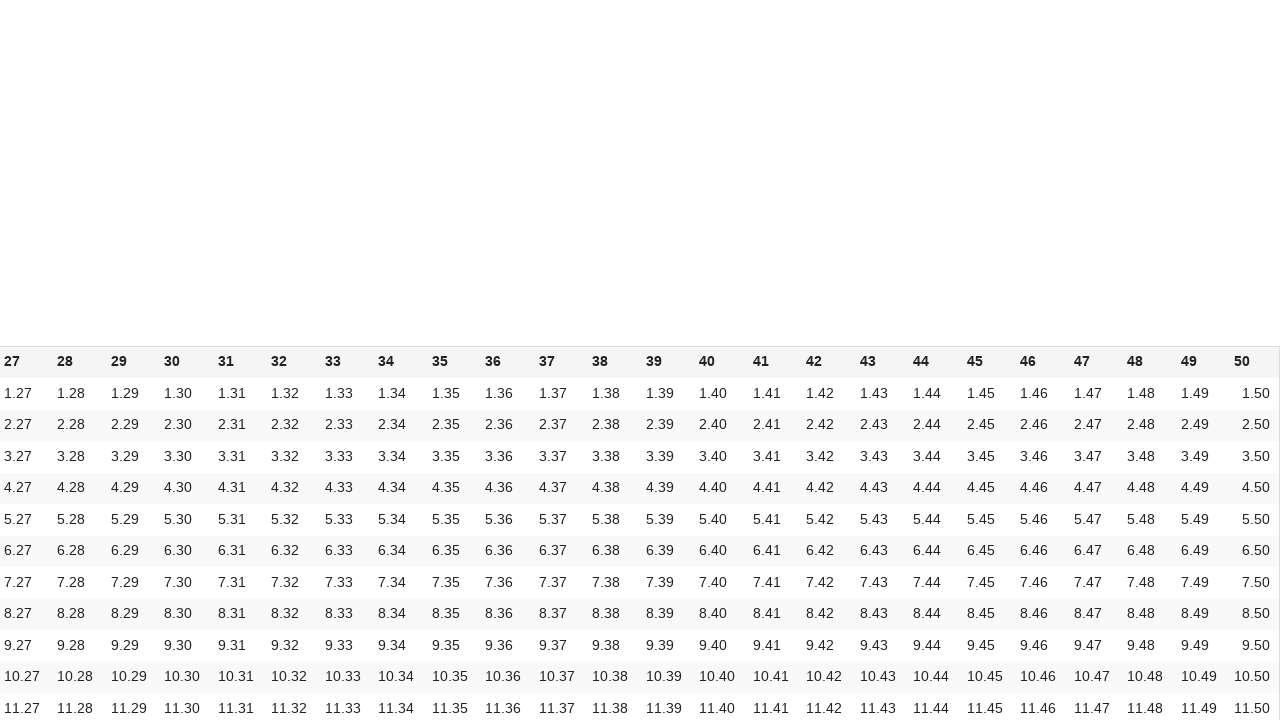